Tests explicit wait functionality by waiting for a button to become clickable after it is initially disabled, then clicking it

Starting URL: https://demoqa.com/dynamic-properties

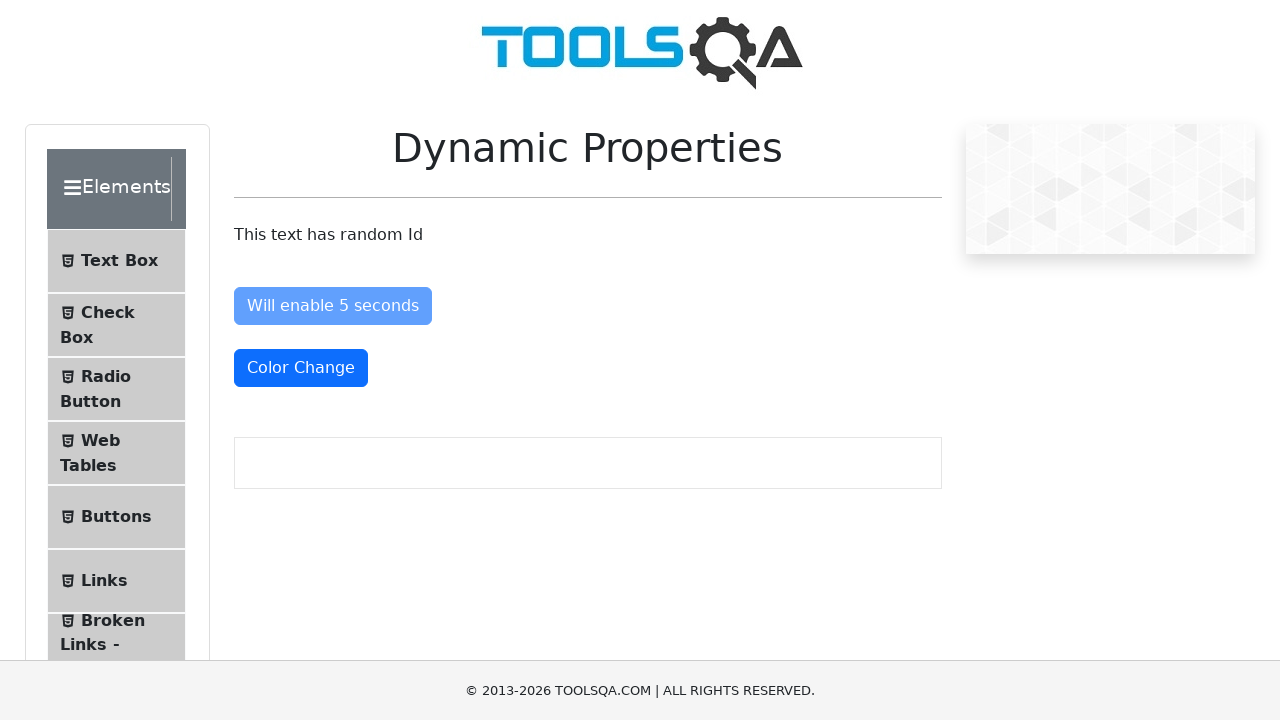

Waited for #enableAfter button to become enabled (no longer disabled)
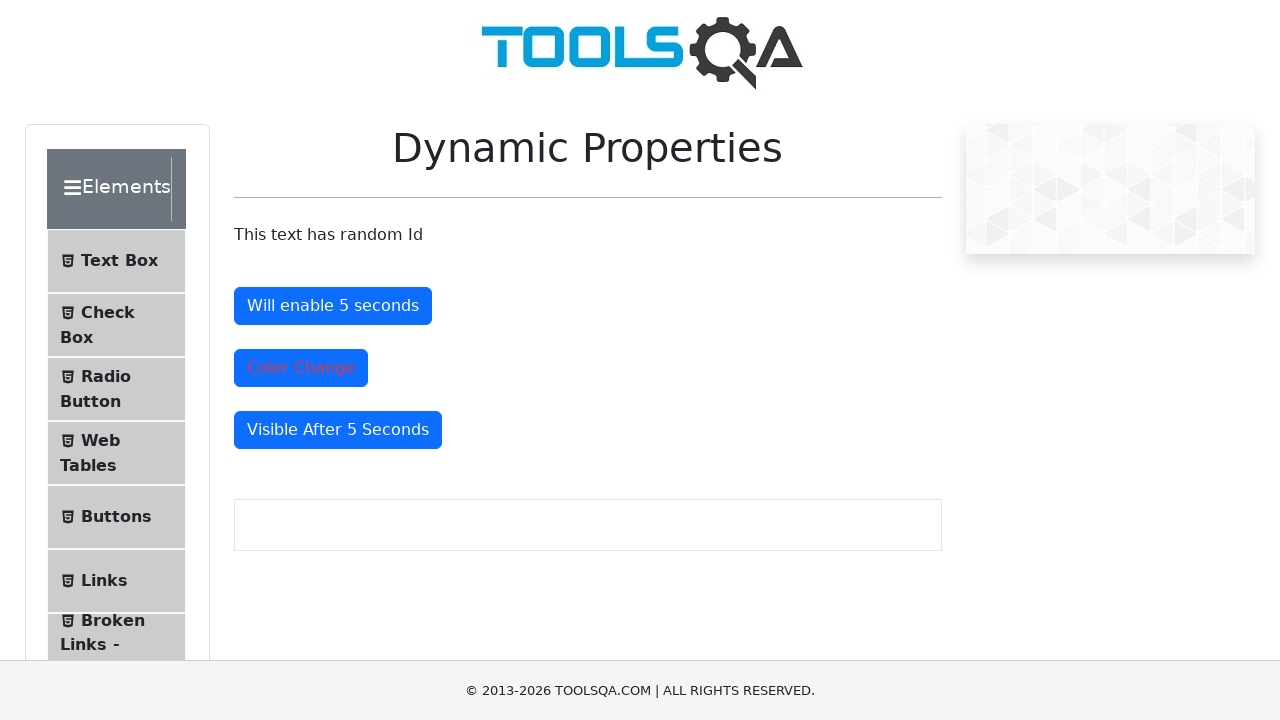

Clicked the #enableAfter button after it became enabled at (333, 306) on #enableAfter
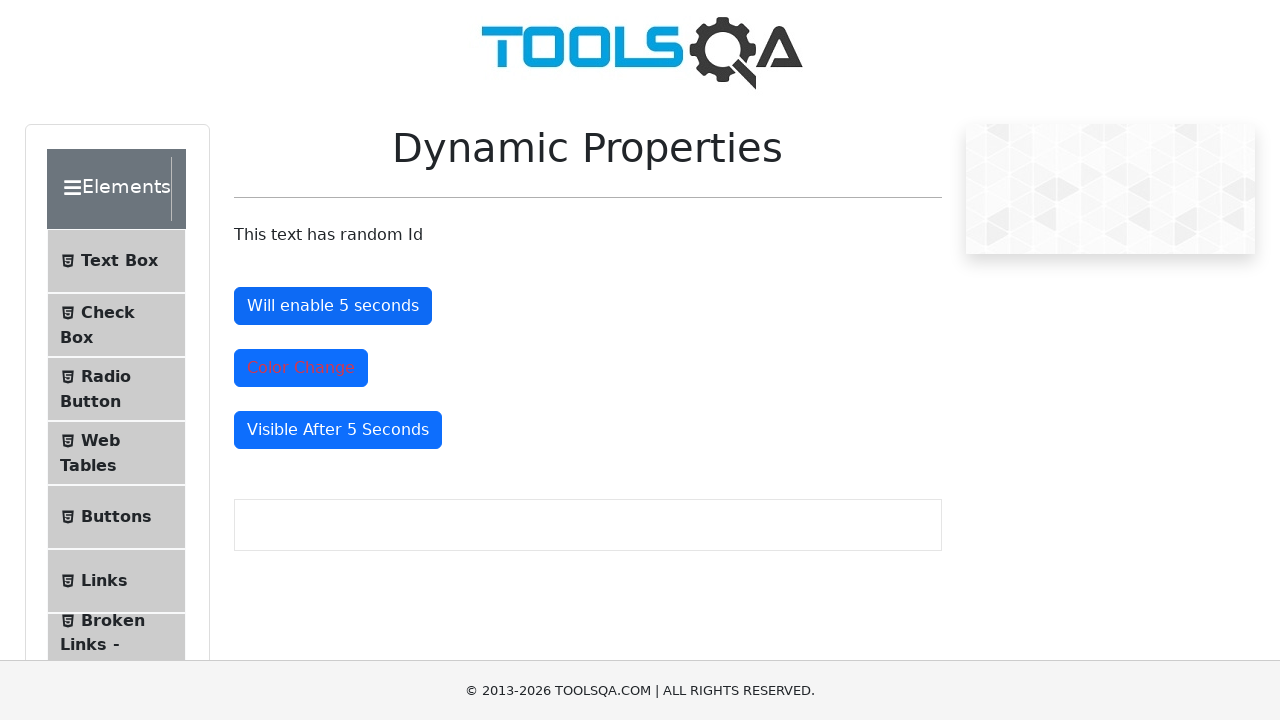

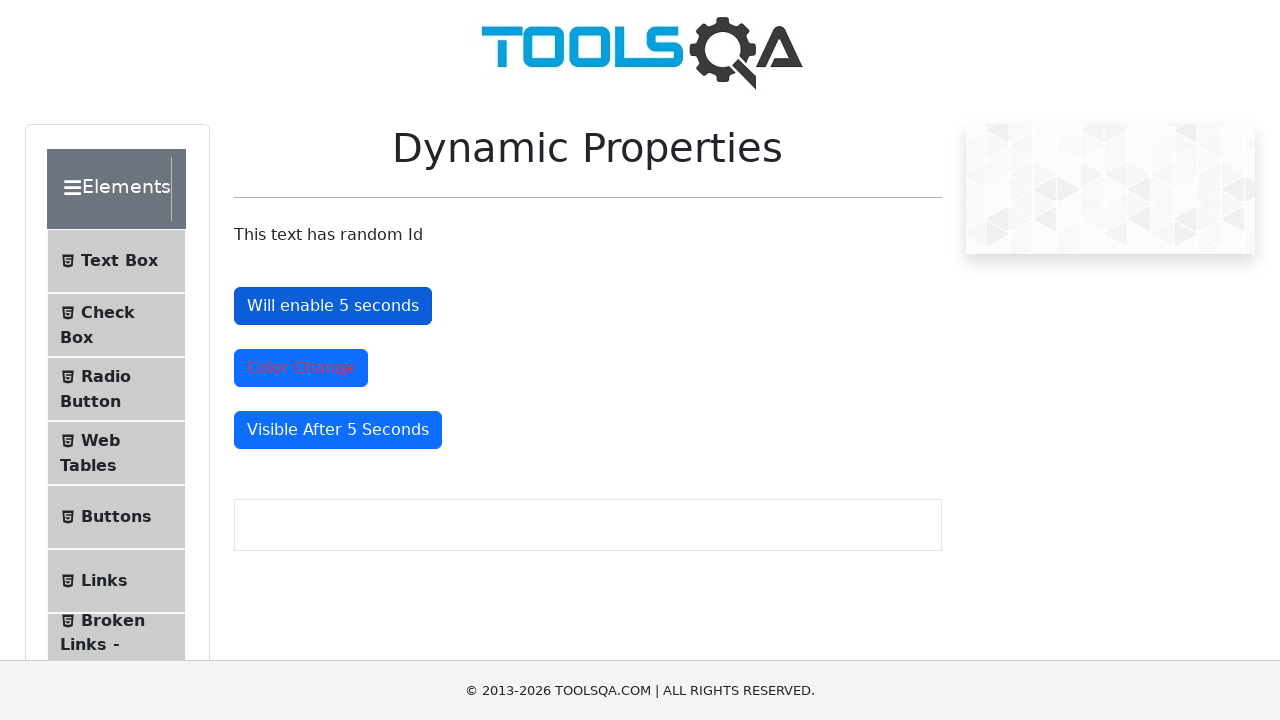